Navigates to an OpenCart login page and tests if the search box element is displayed, then enters a search term

Starting URL: https://naveenautomationlabs.com/opencart/index.php?route=account/login

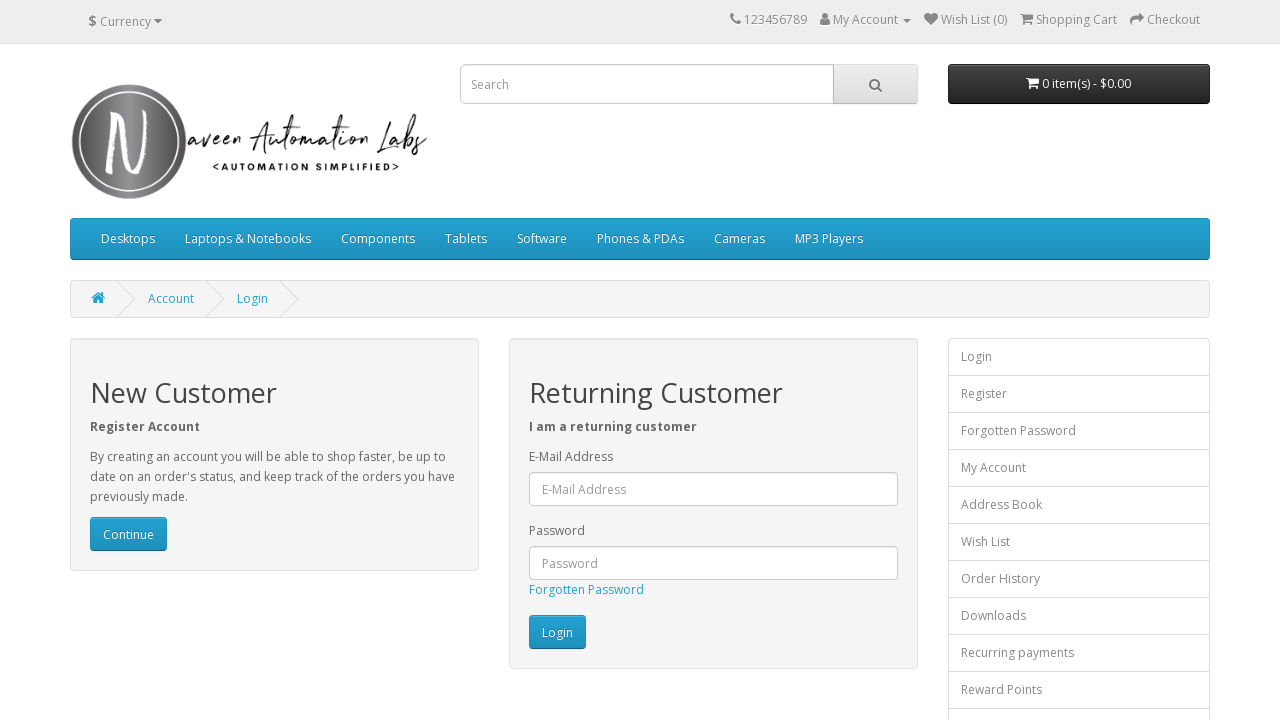

Navigated to OpenCart login page
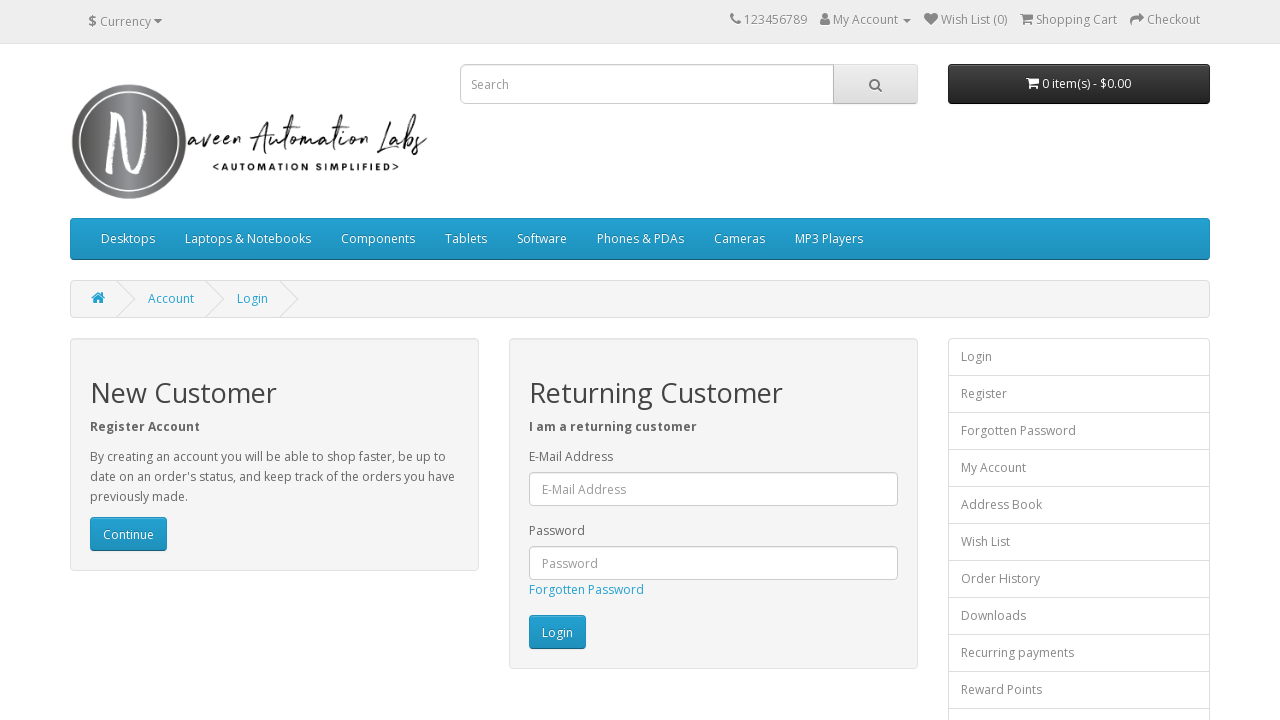

Located search box element
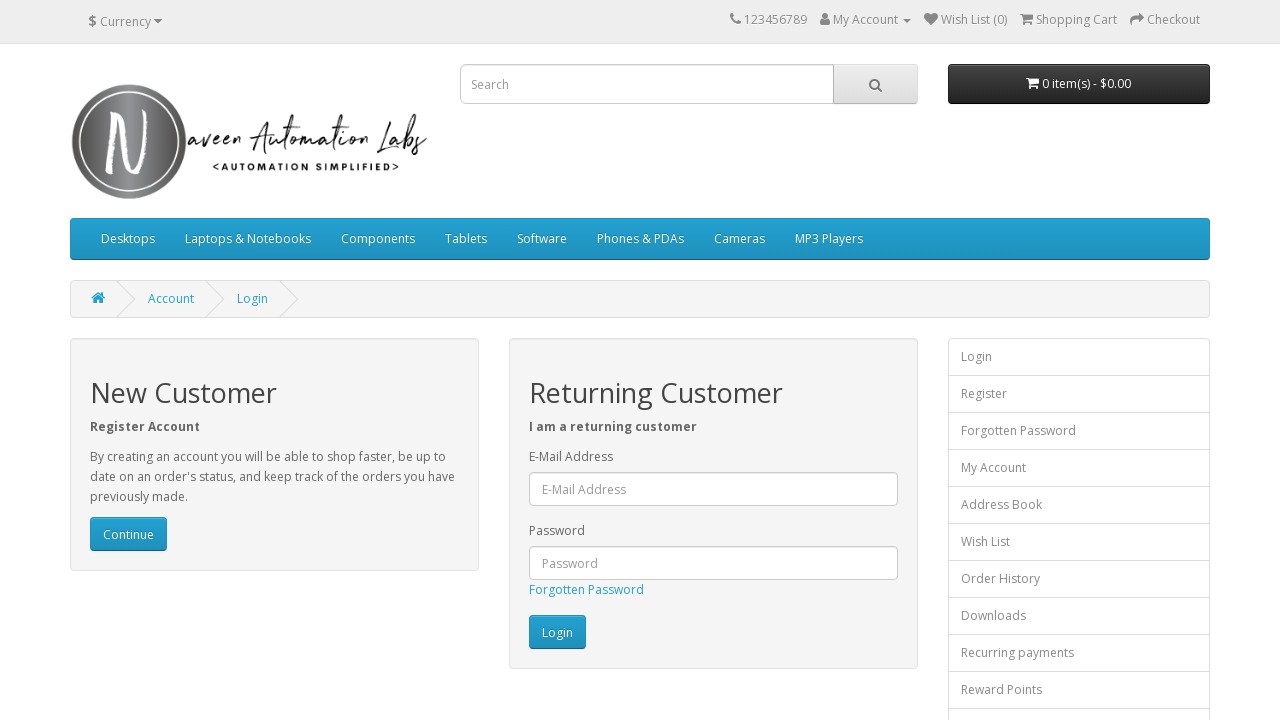

Confirmed search box element is displayed
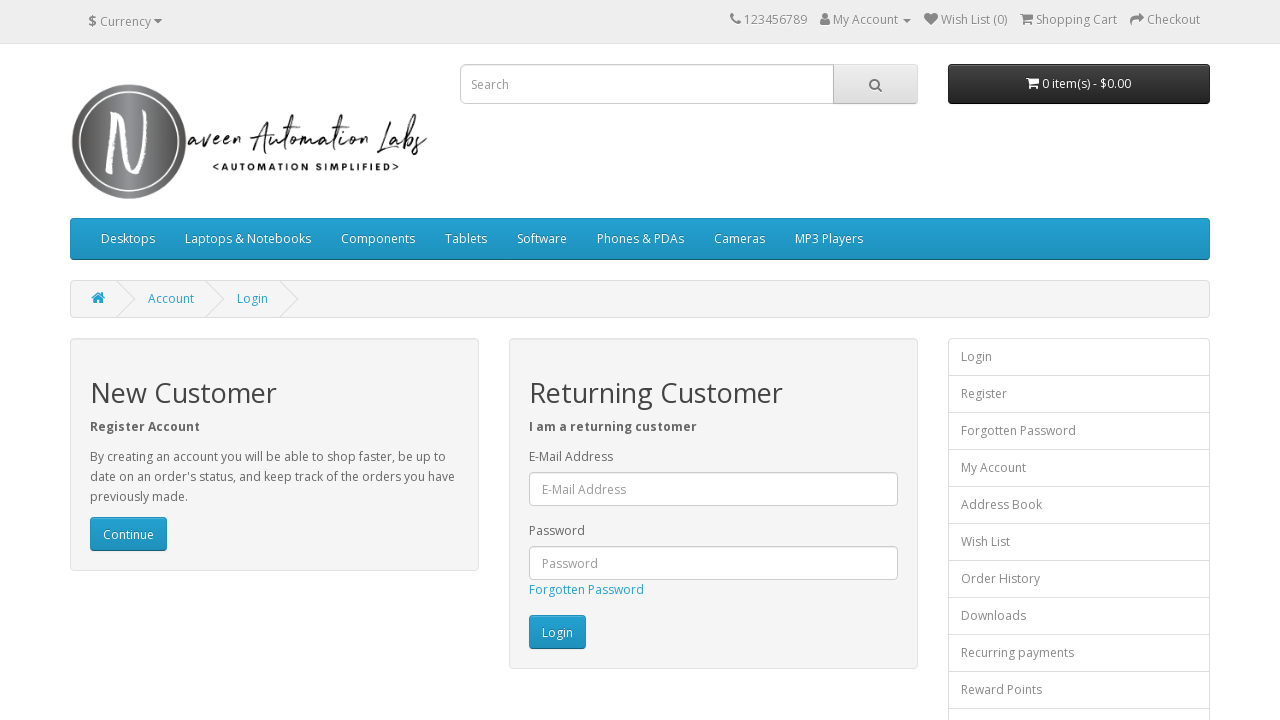

Entered 'samsung' in the search box on input[name='search']
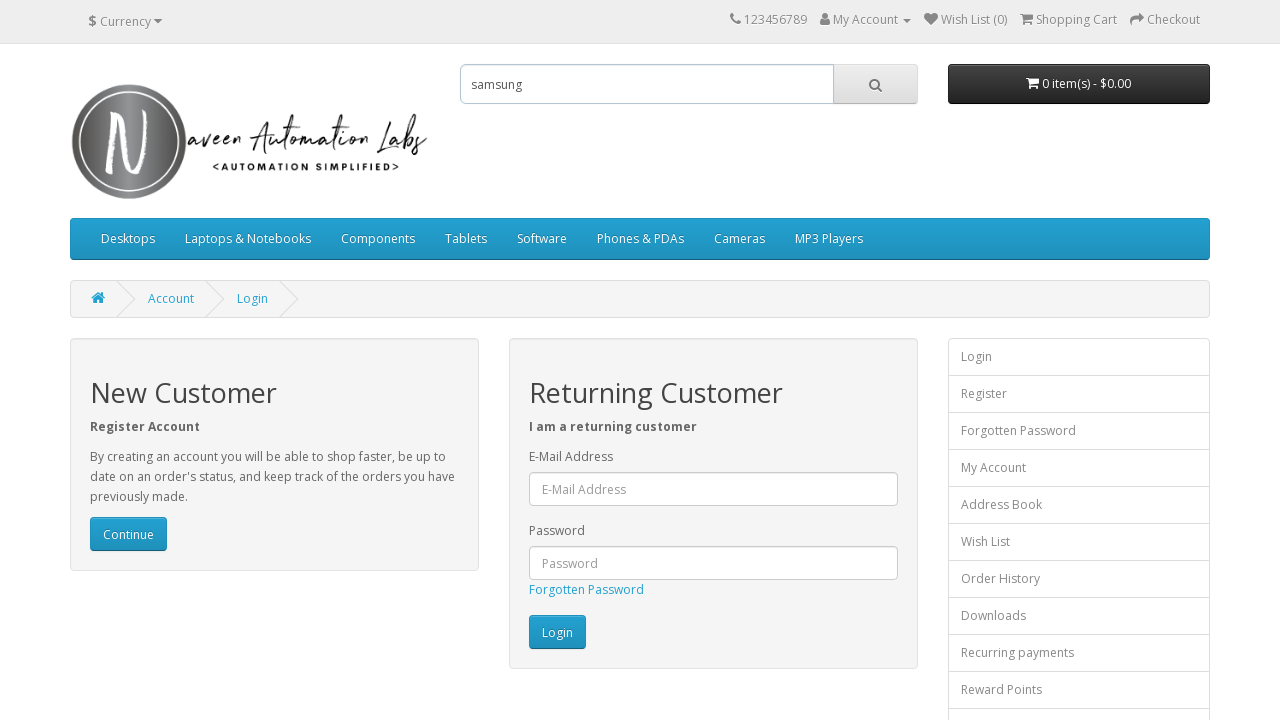

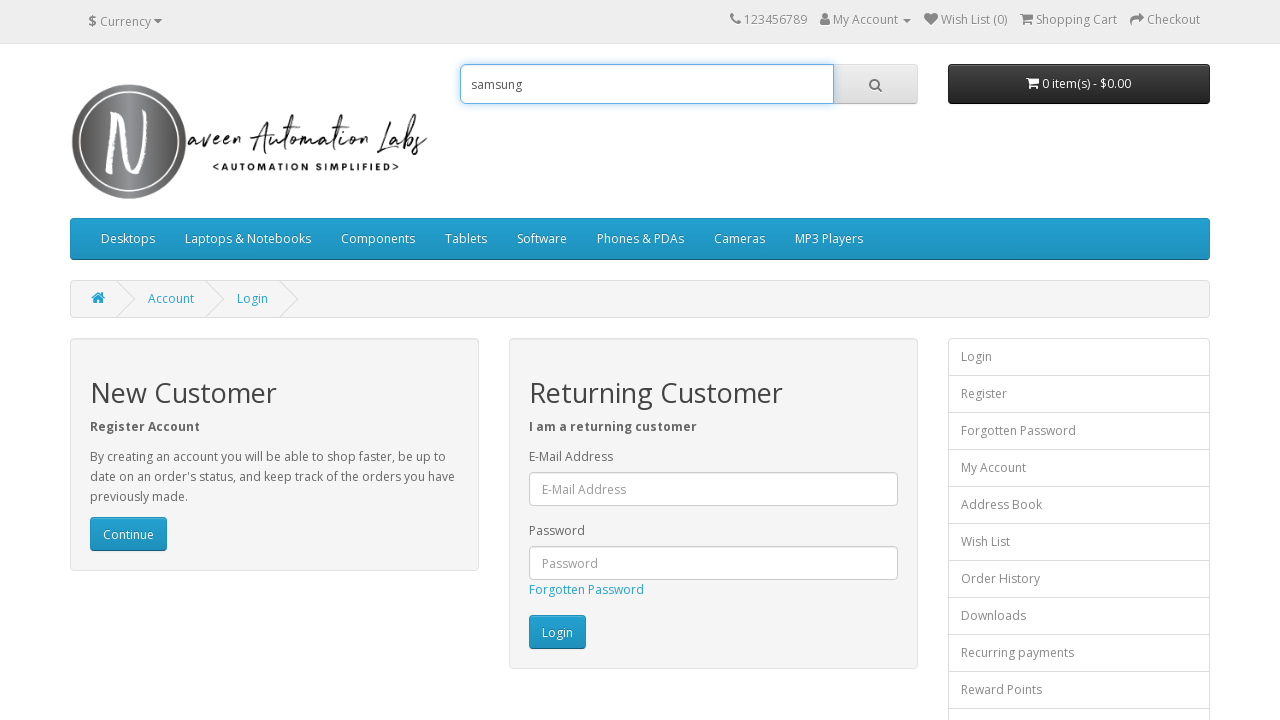